Tests various input field operations including entering text, appending text, getting attribute values, clearing fields, and checking if elements are enabled

Starting URL: https://letcode.in/edit

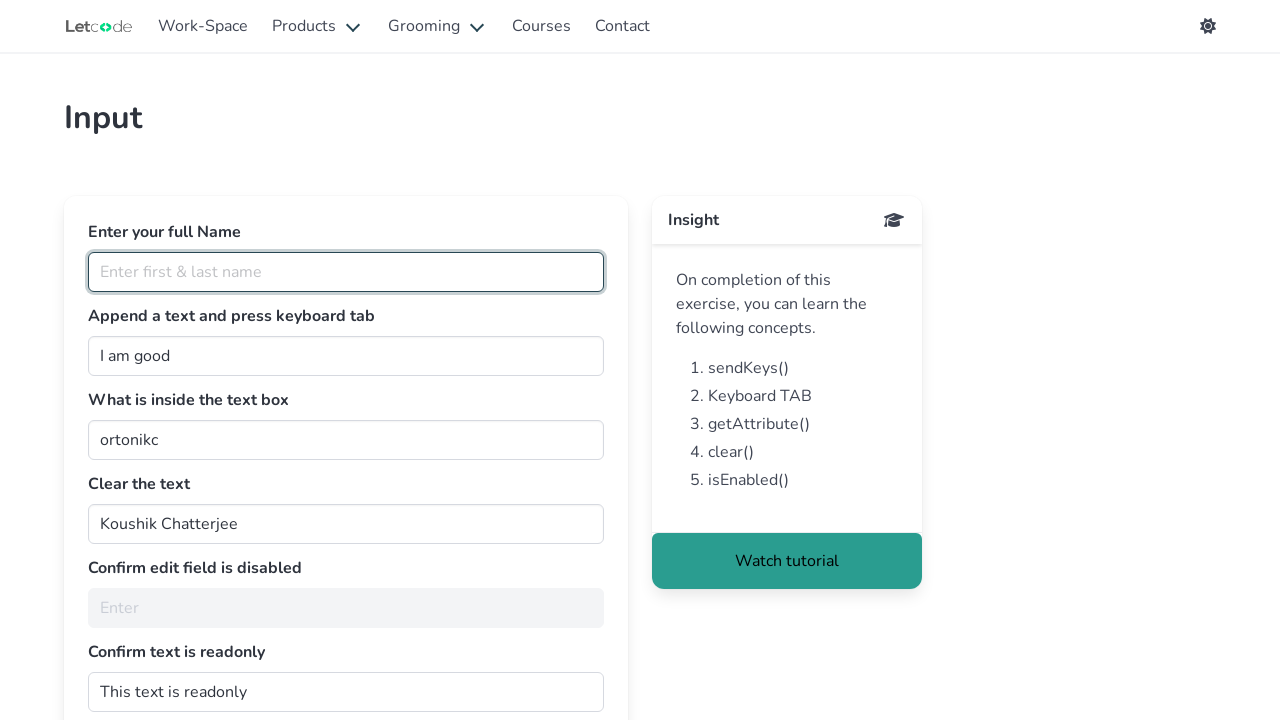

Filled fullName field with 'Pooja' on #fullName
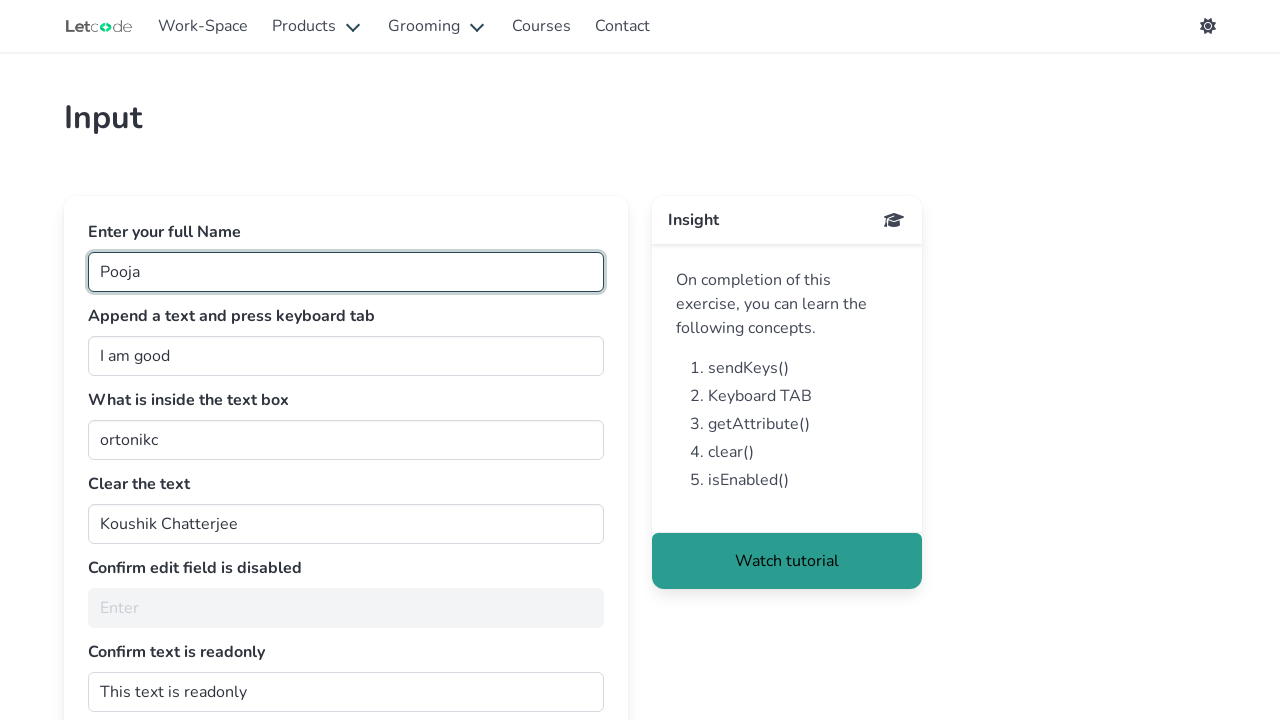

Appended '-Person' to join field on #join
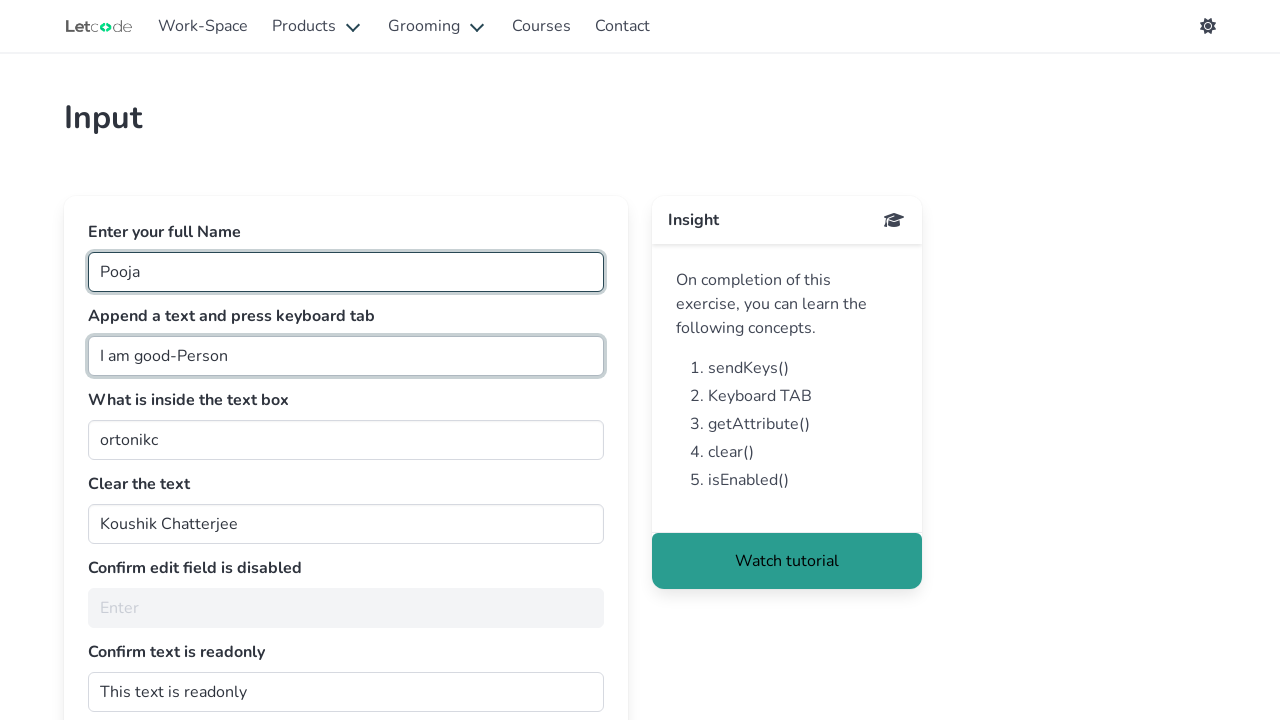

Pressed Tab key to move focus
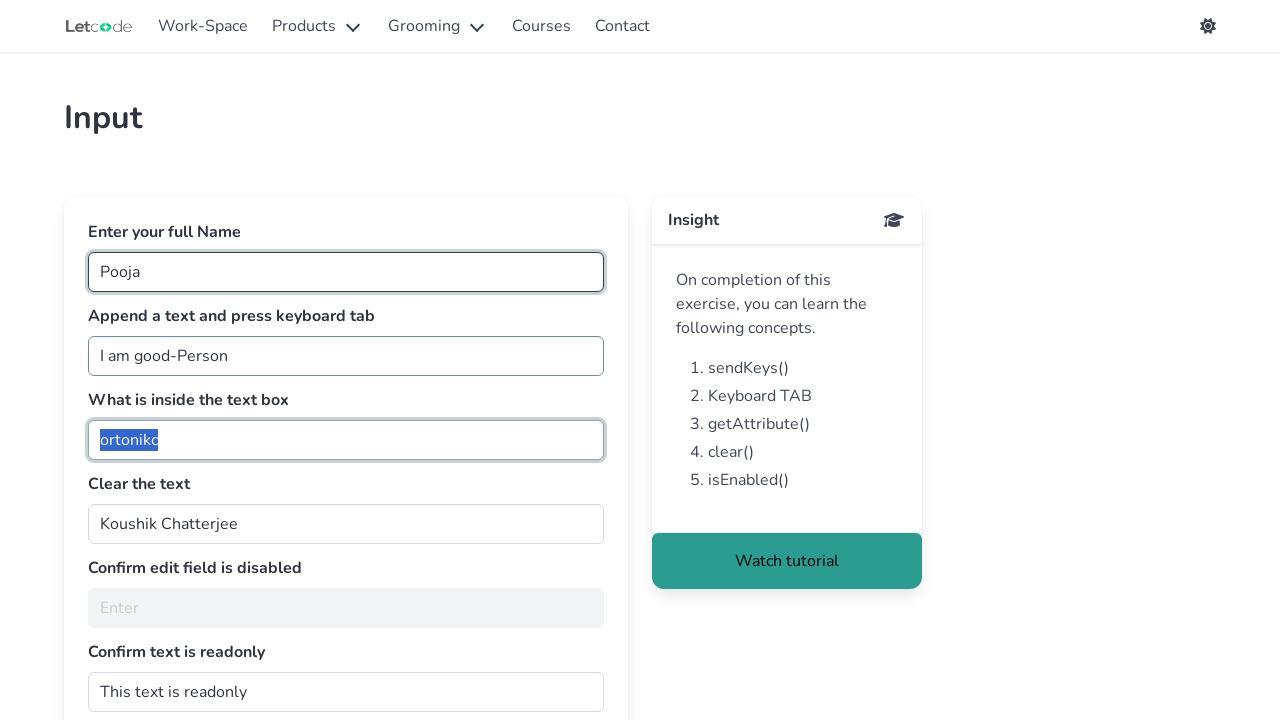

Retrieved value attribute from getMe field: ortonikc
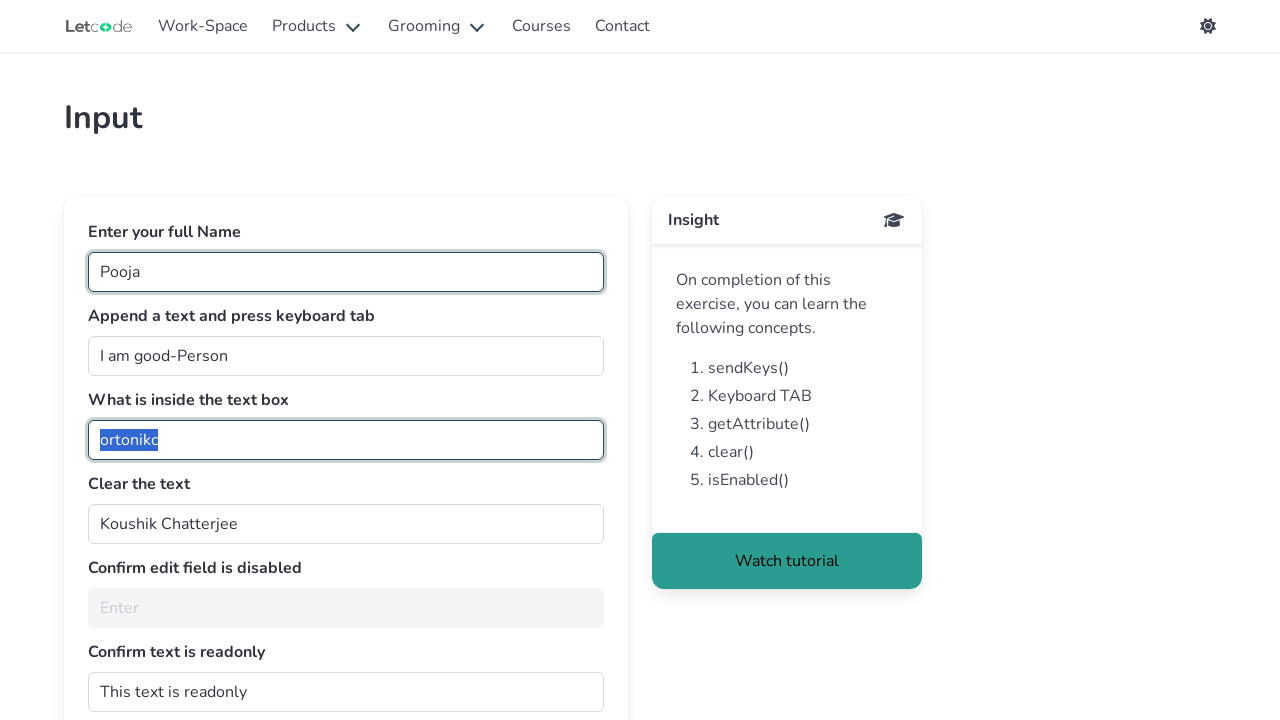

Cleared the clearMe field on #clearMe
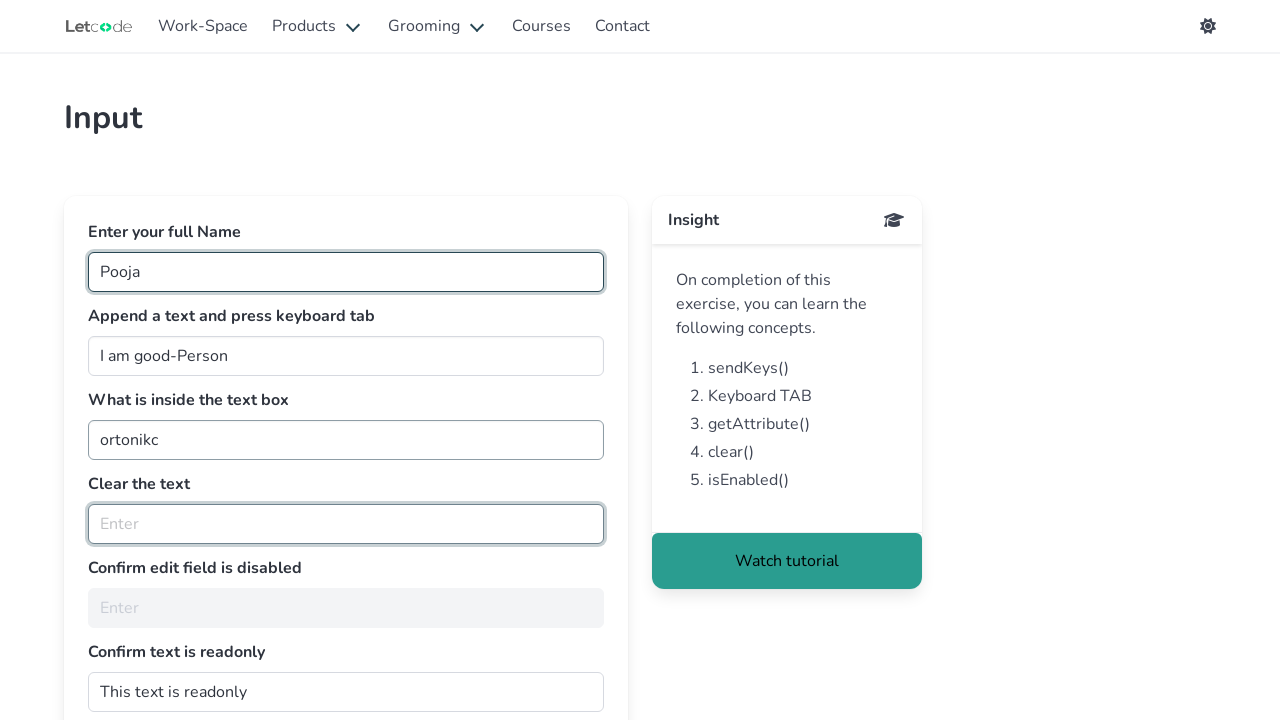

Checked if noEdit field is enabled: False
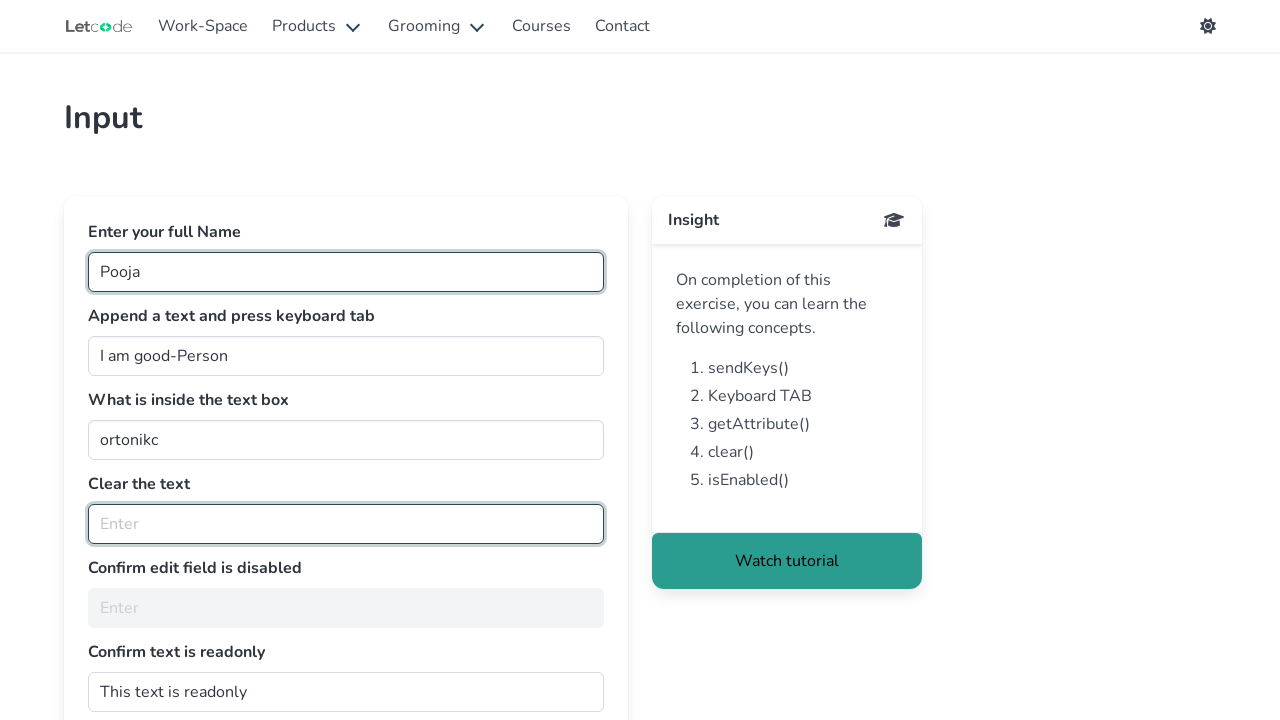

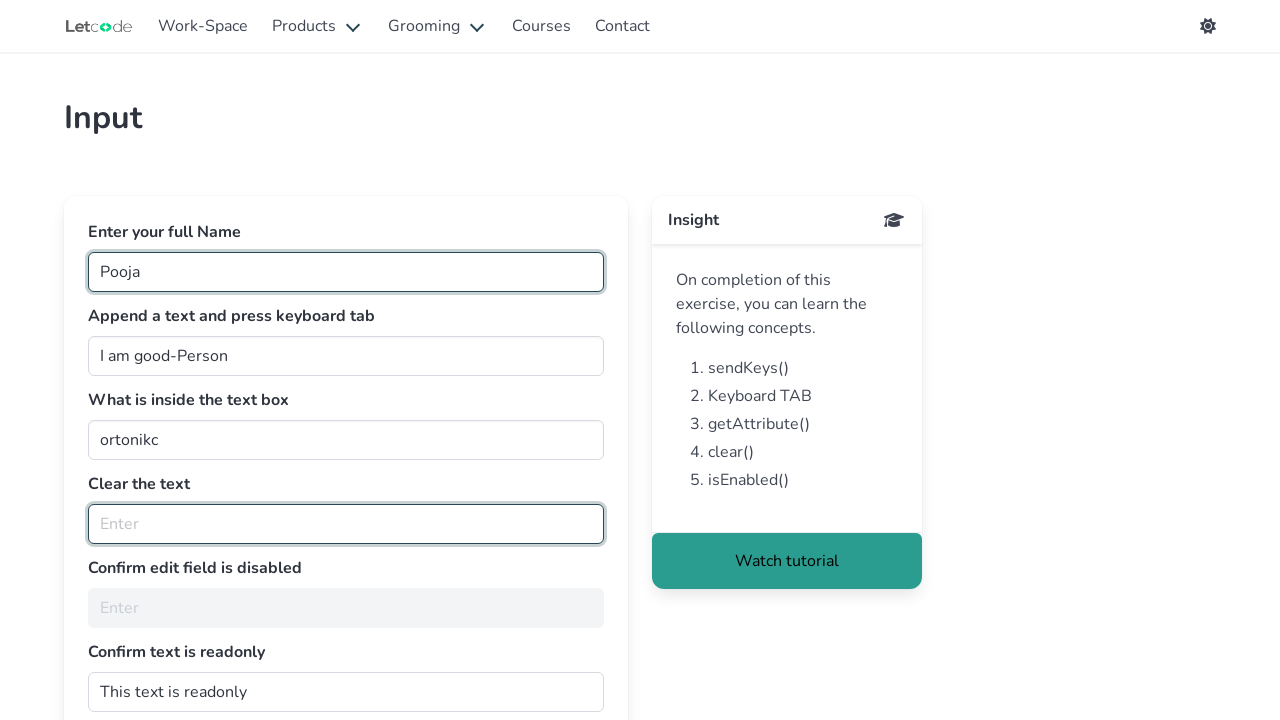